Tests slider input functionality on a practice website by setting a slider value to 50 and verifying the slider element is present

Starting URL: https://www.leafground.com/input.xhtml

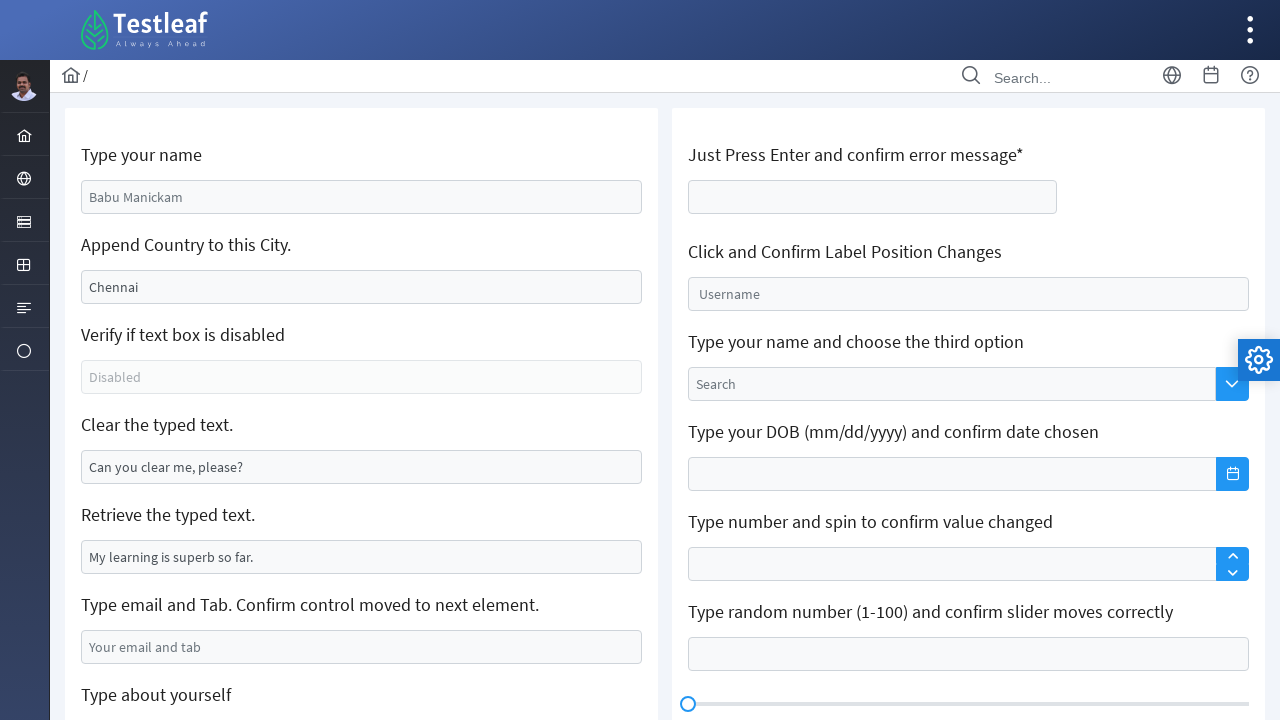

Filled slider input with value 50 on #j_idt106\:slider
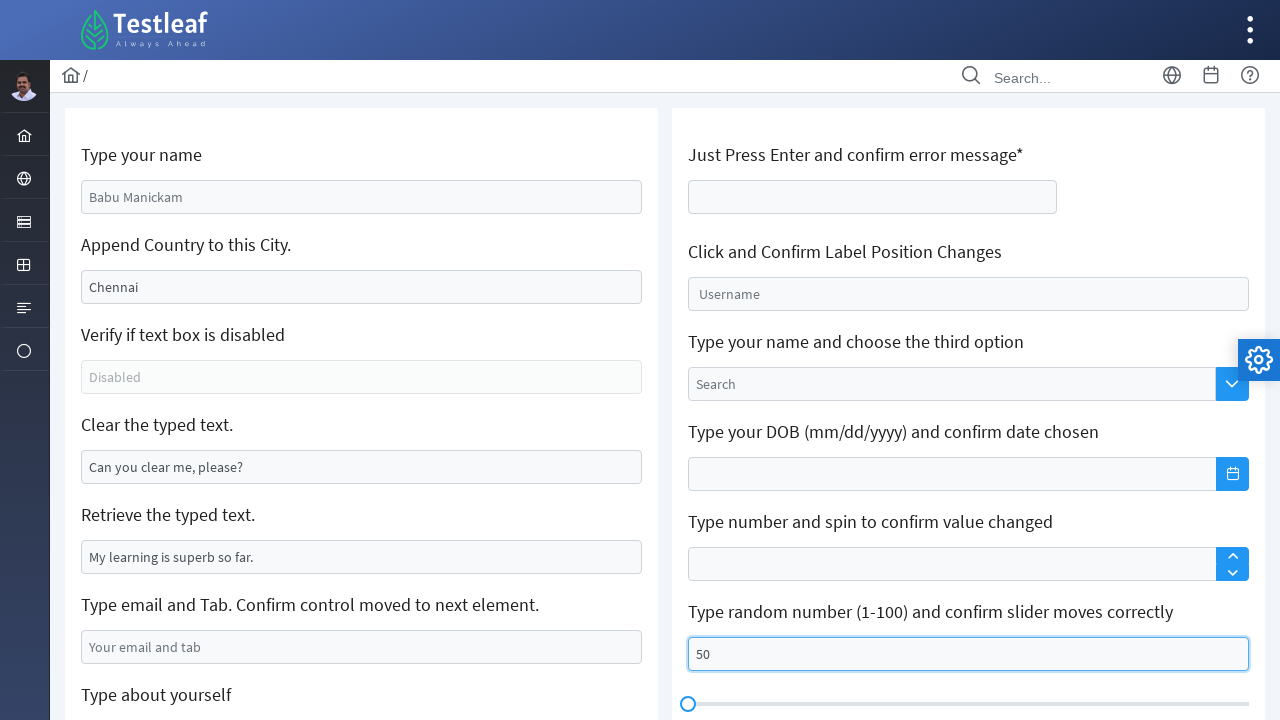

Waited for slider span element to be present
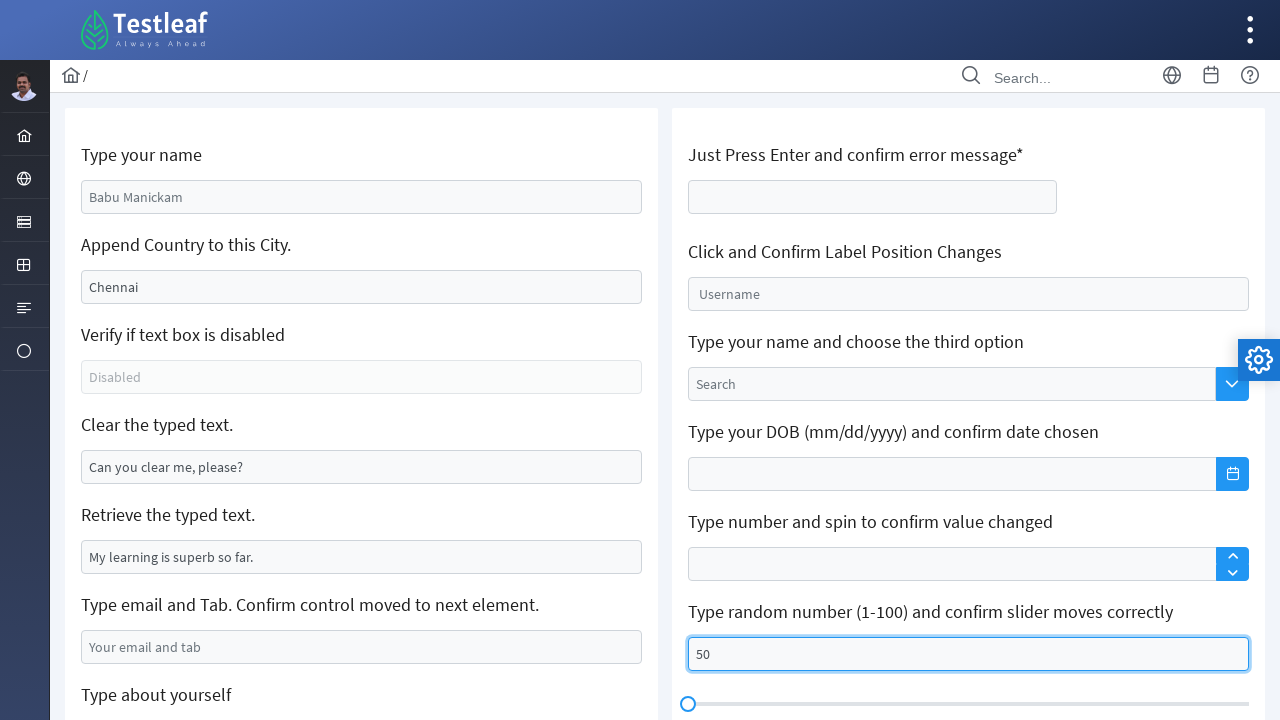

Located the slider span element
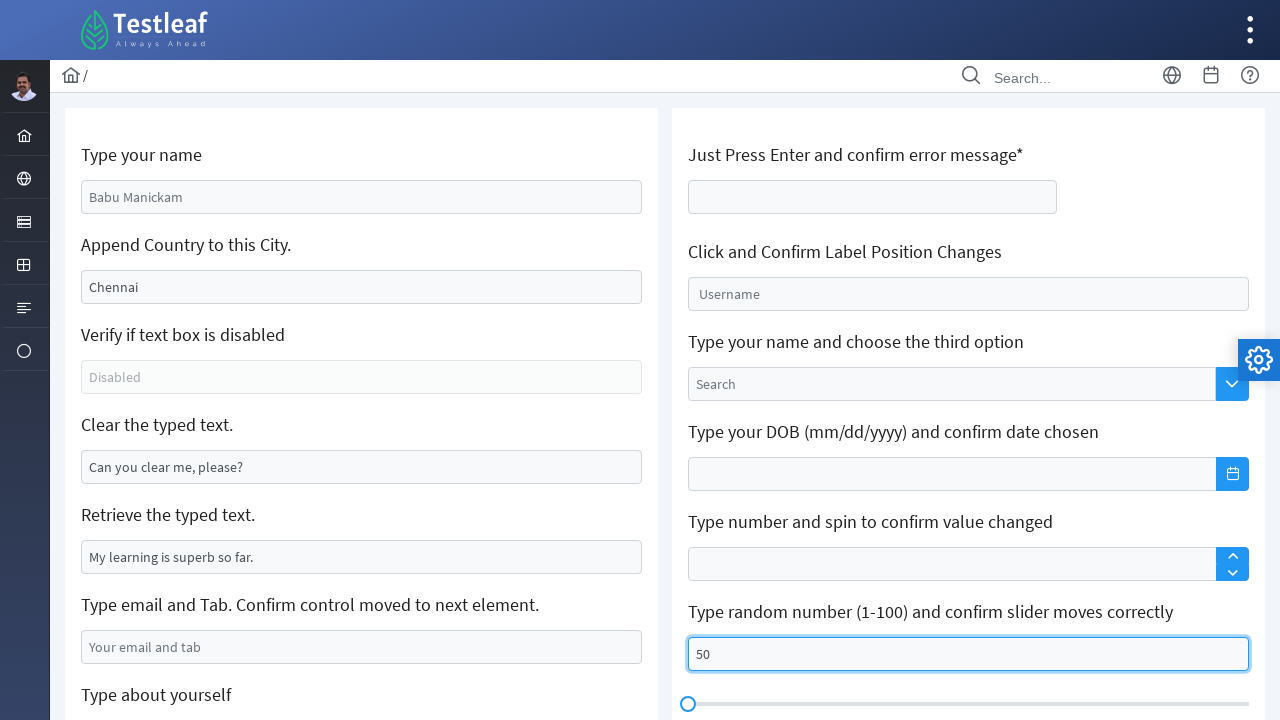

Verified slider span element is visible
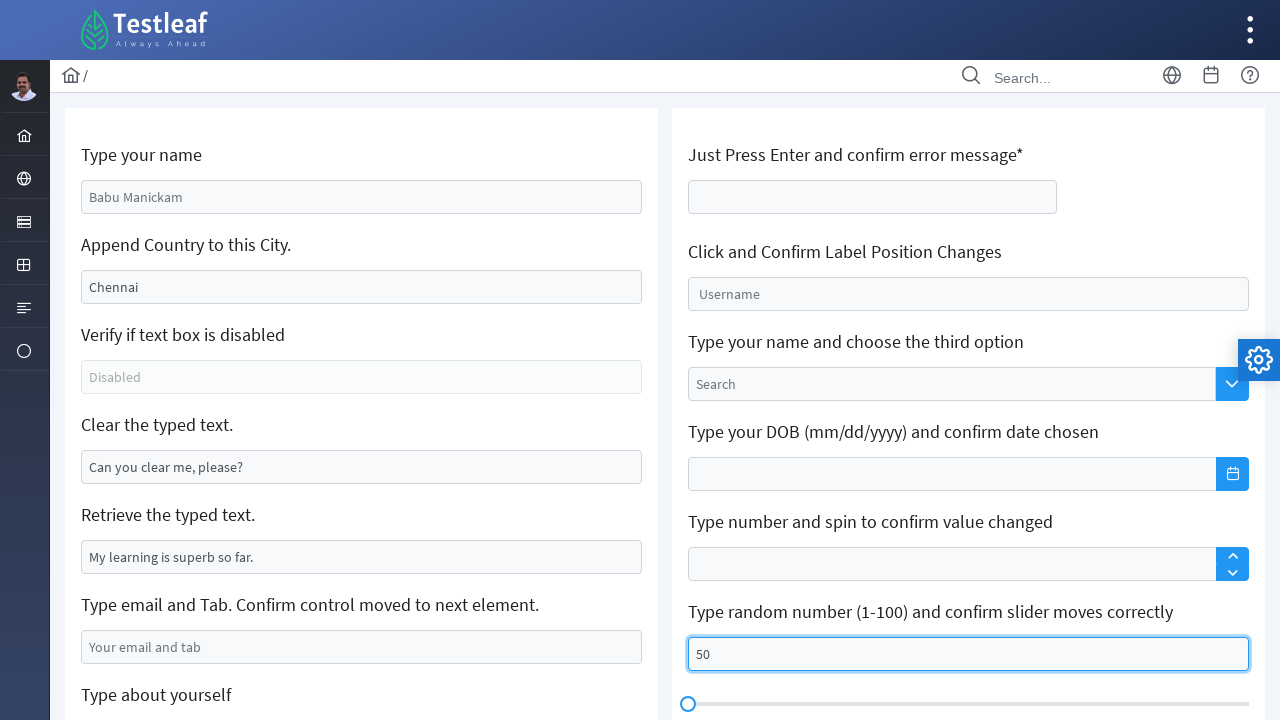

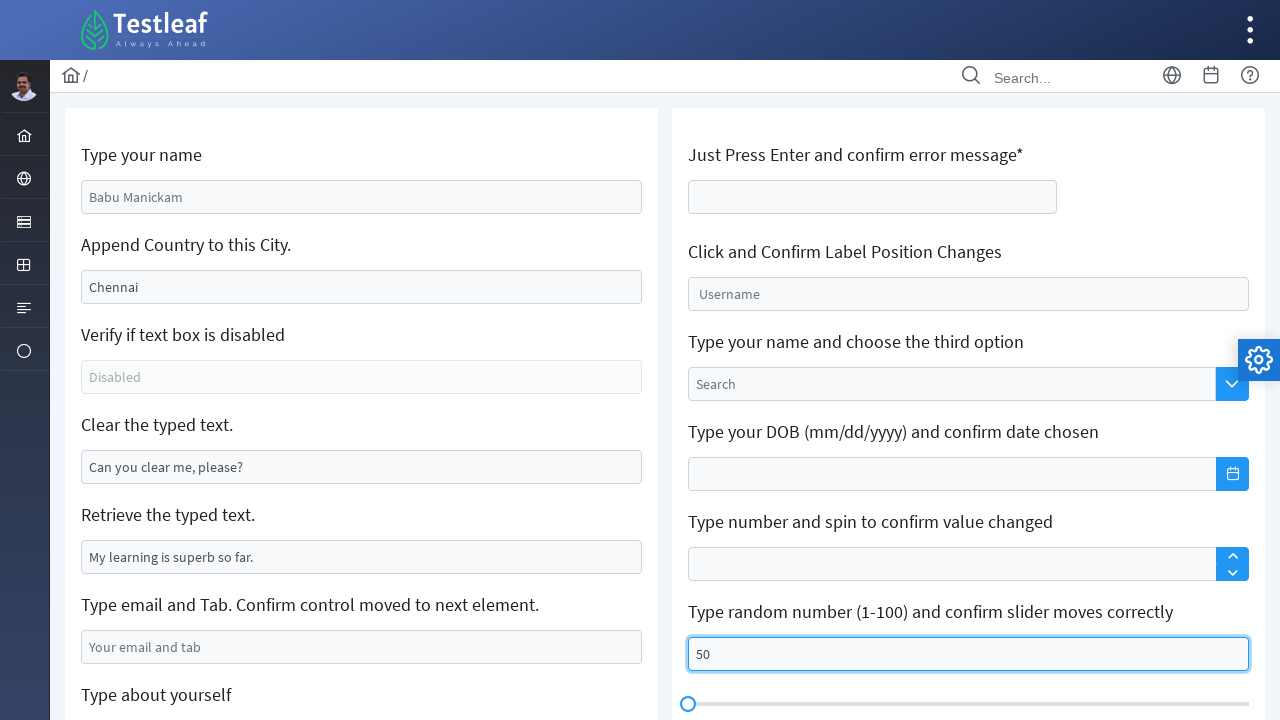